Tests the filter functionality on a vegetable table by searching for "Rice" and verifying that filtered results contain only matching items

Starting URL: https://rahulshettyacademy.com/greenkart/#/offers

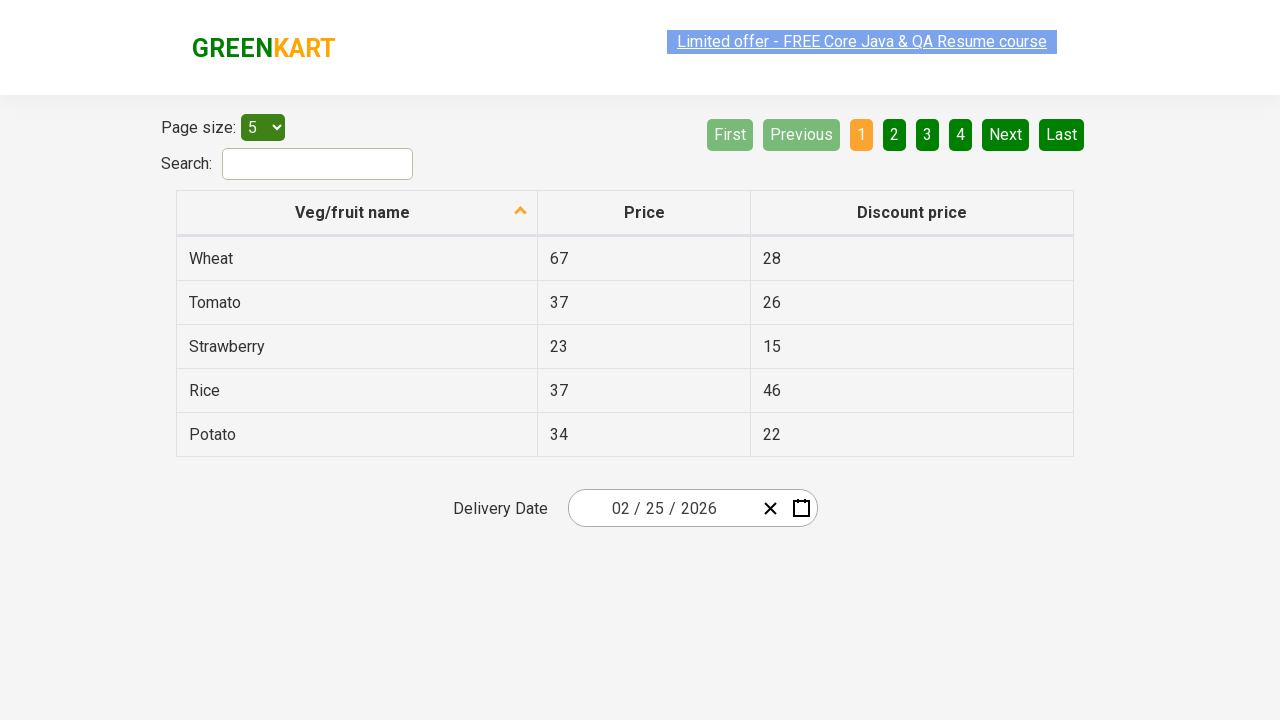

Filled search field with 'Rice' to filter vegetables on #search-field
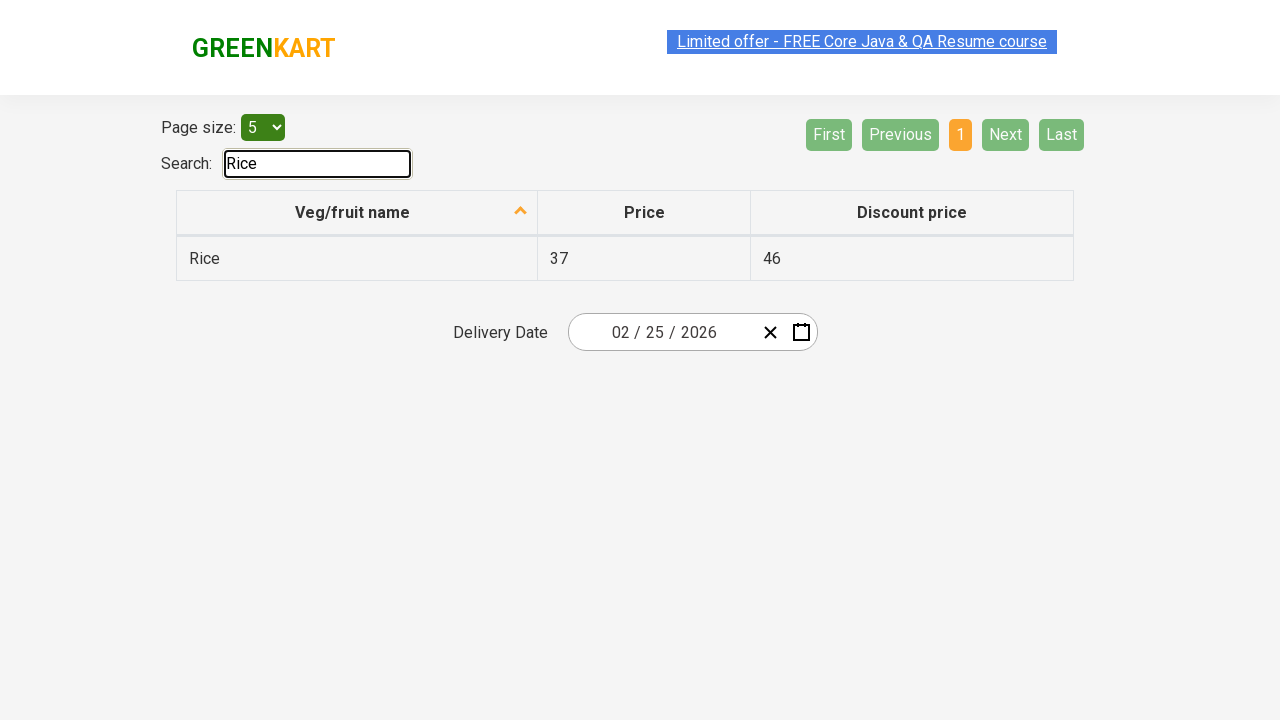

Waited for filter to apply
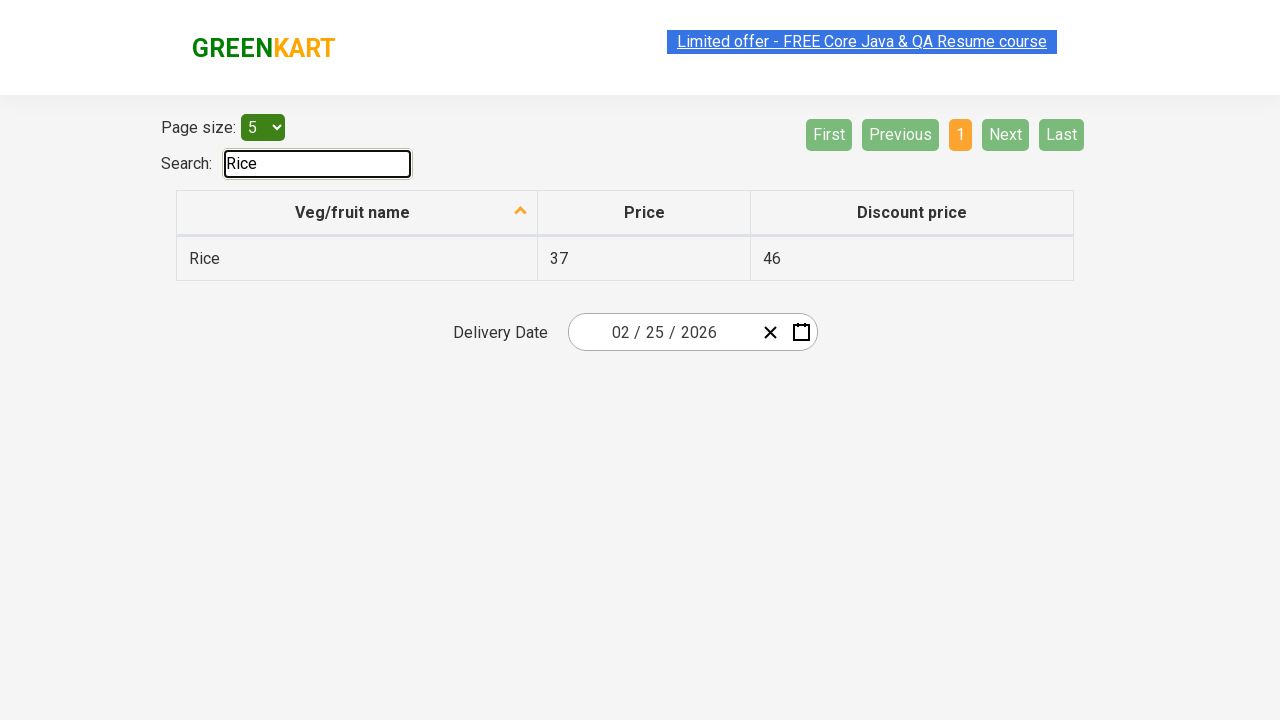

Retrieved all vegetable names from filtered table results
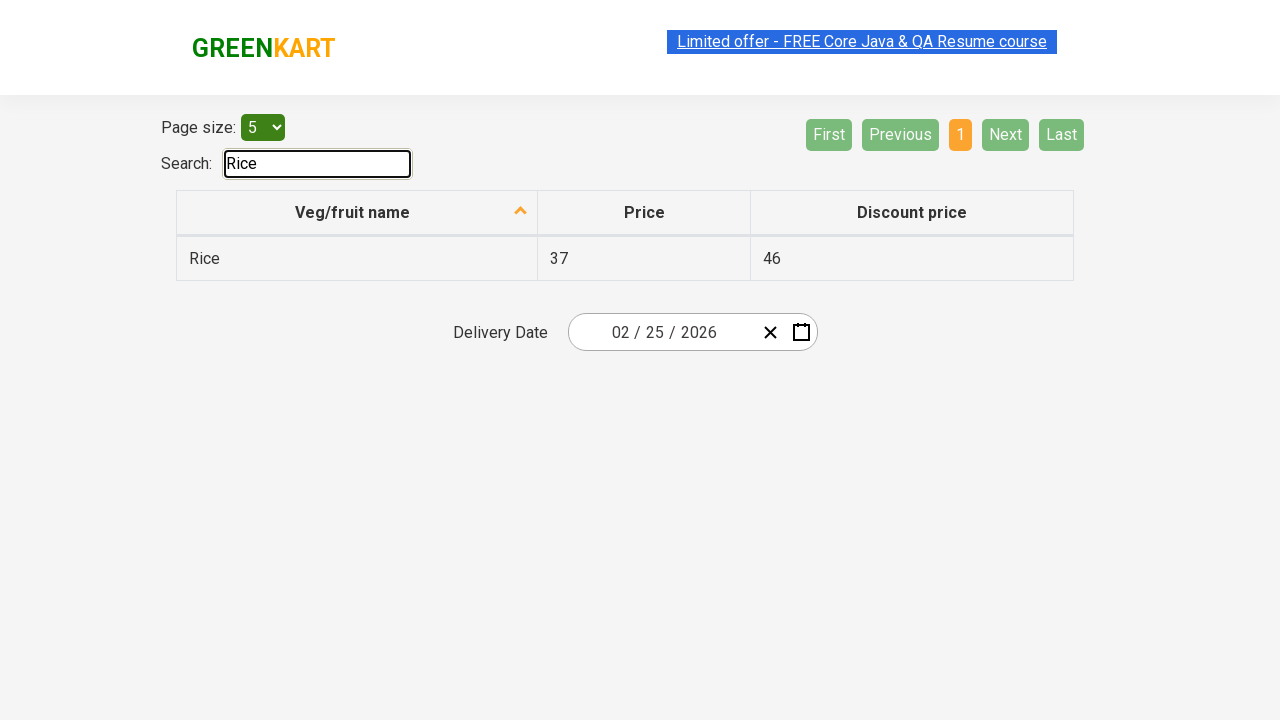

Verified filtered item 'Rice' contains 'Rice'
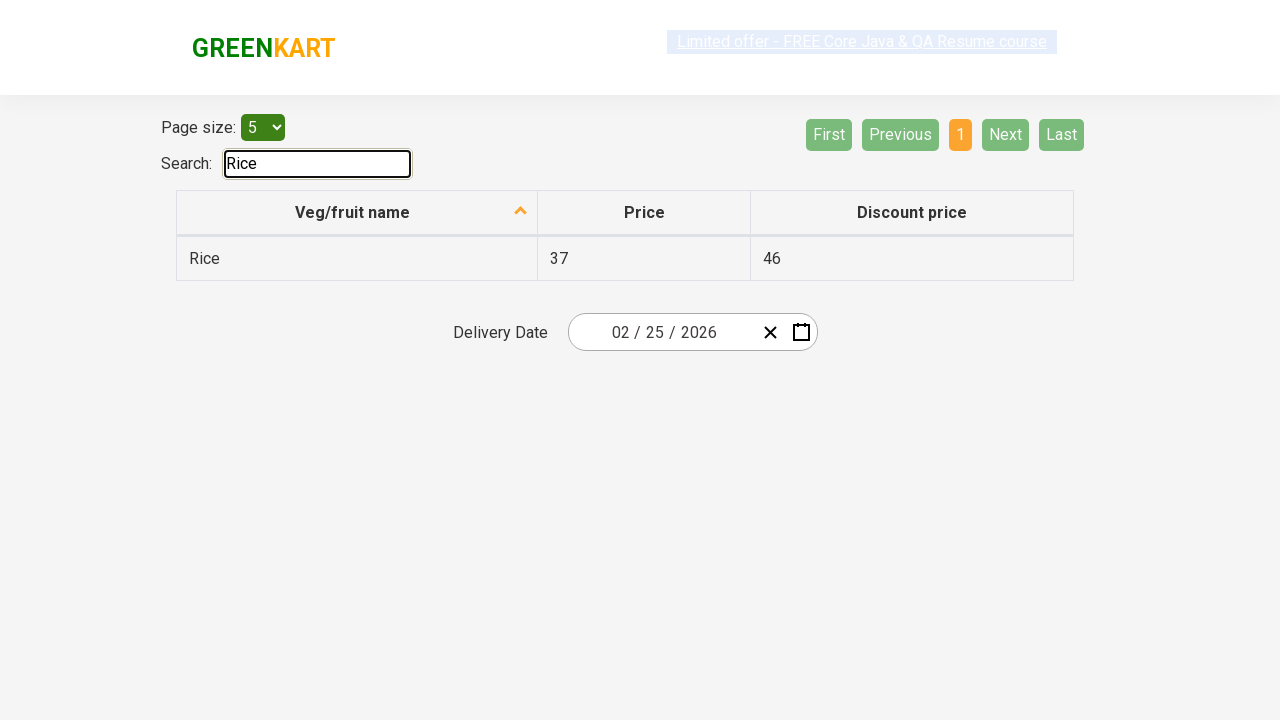

Verified that filtered results contain at least one item
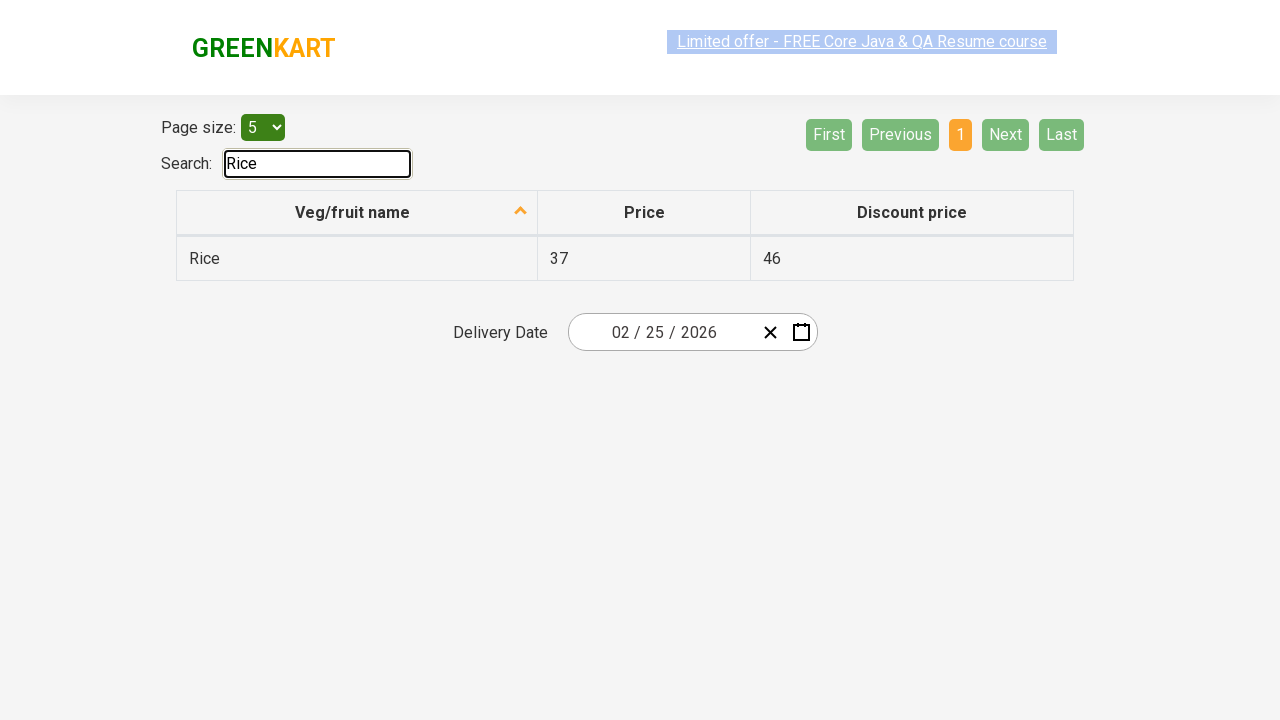

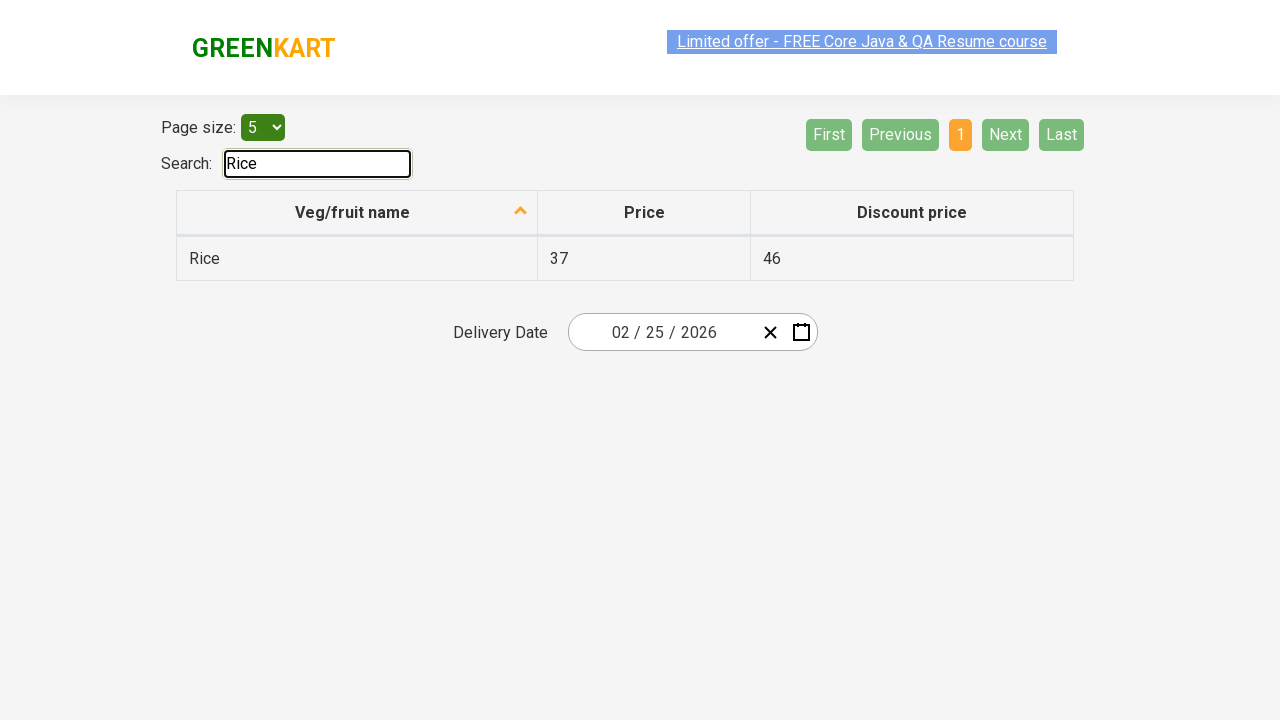